Tests a grocery shopping practice site by searching for products containing "ca", verifying the search input attributes, and checking that 4 products are displayed in the results.

Starting URL: https://rahulshettyacademy.com/seleniumPractise/

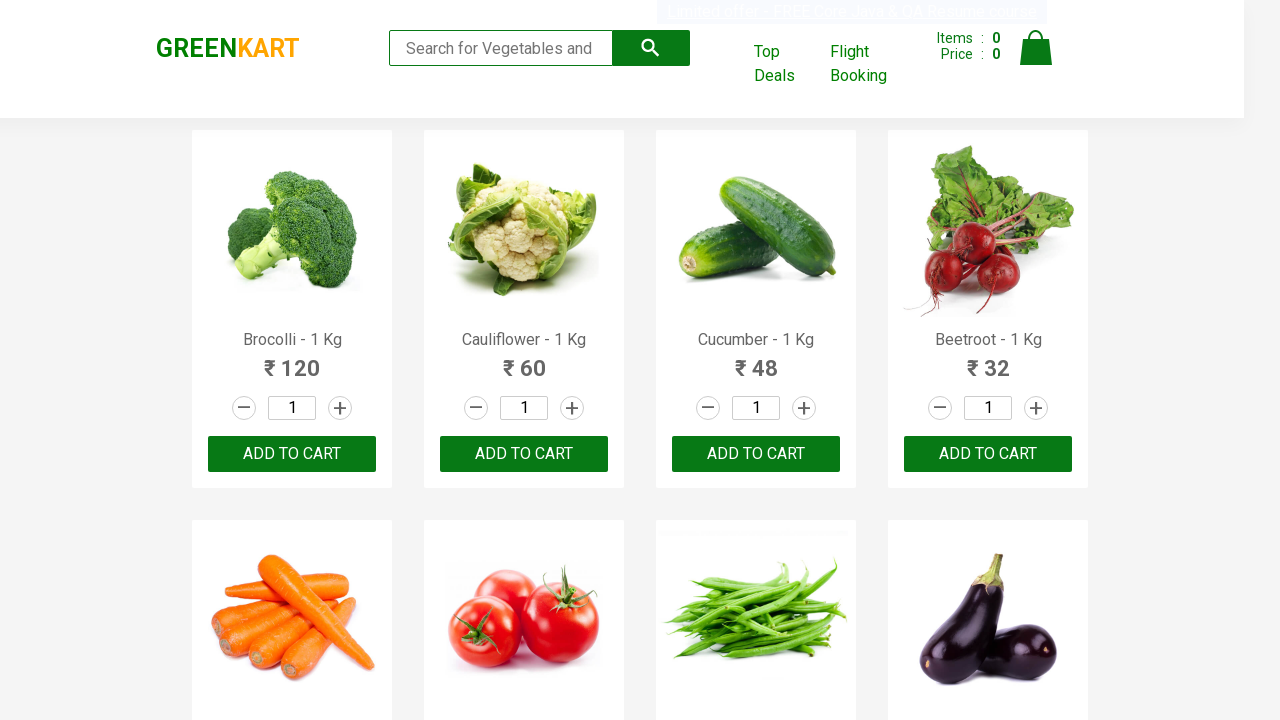

Filled search box with 'ca' on .search-keyword
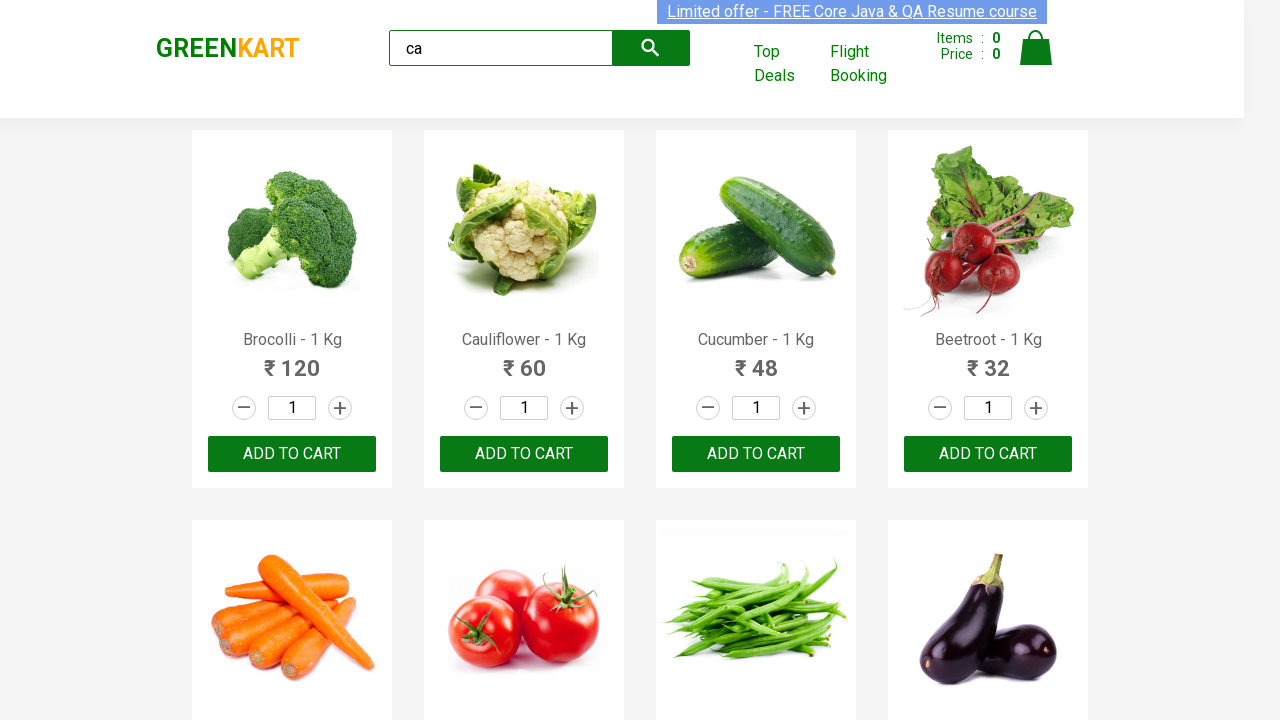

Verified search input contains 'ca'
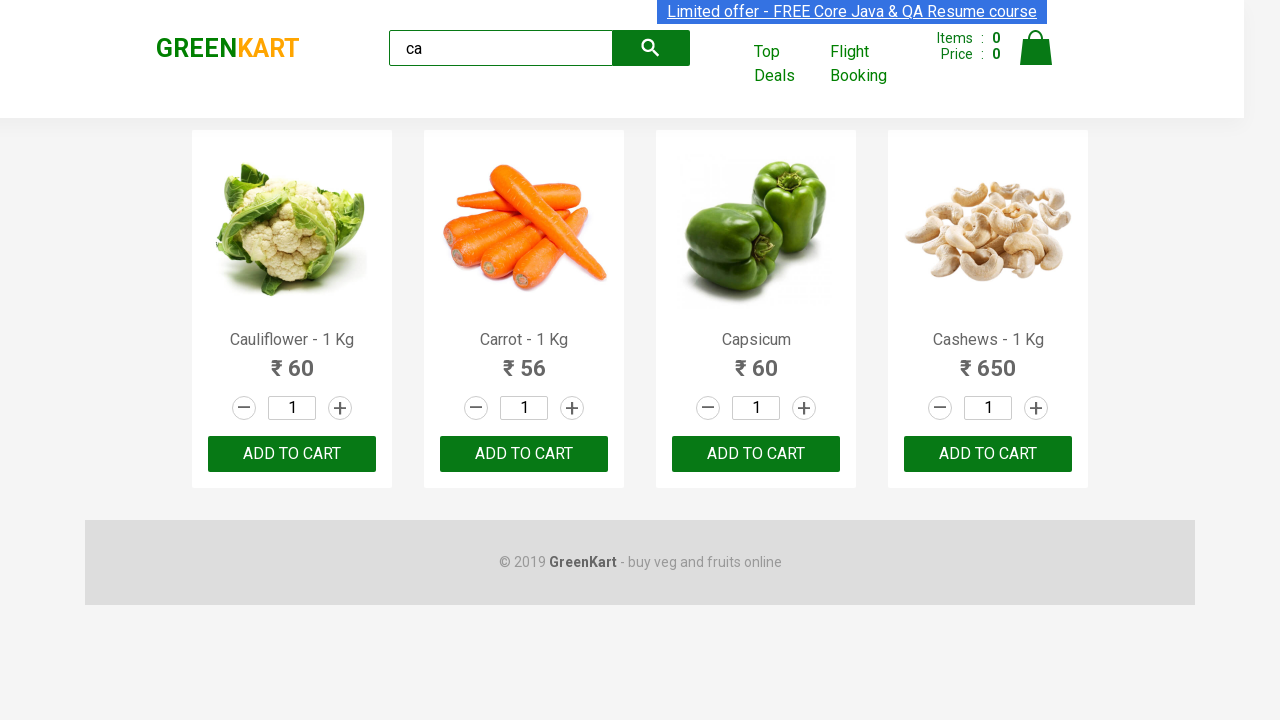

Waited 500ms for product filtering to complete
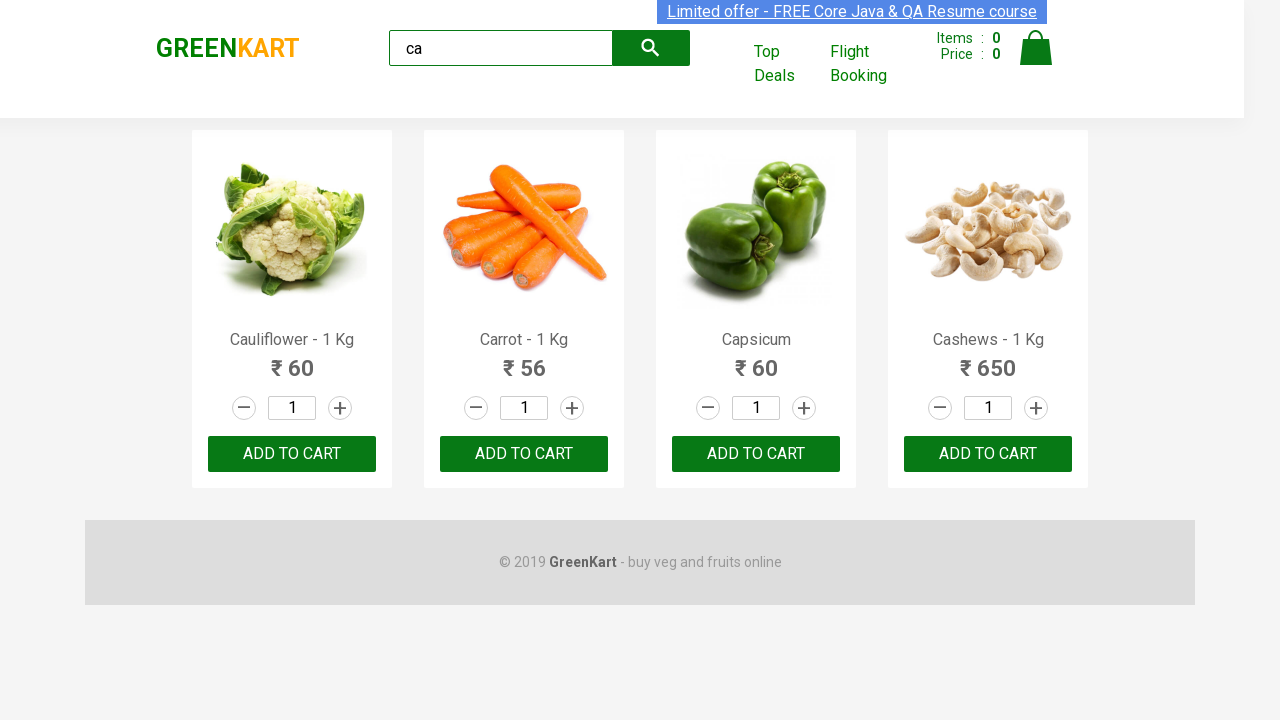

Verified 4 visible products are displayed
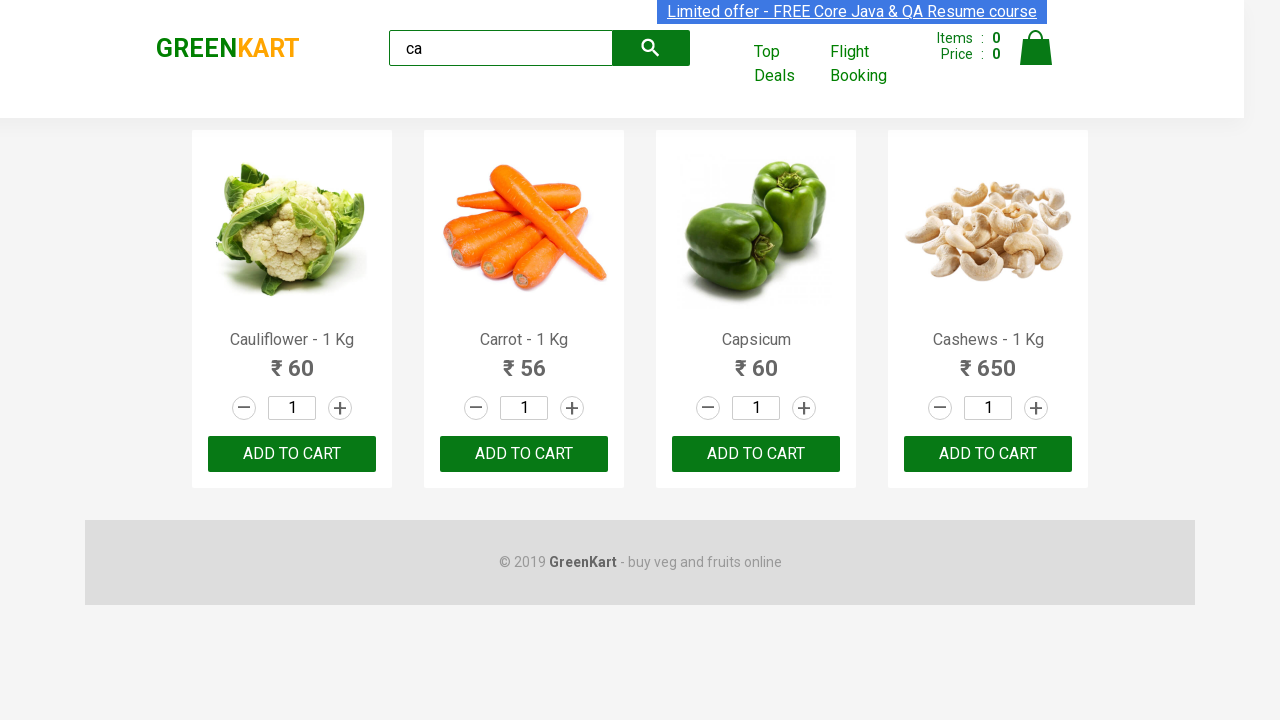

Verified 4 products exist in the products container
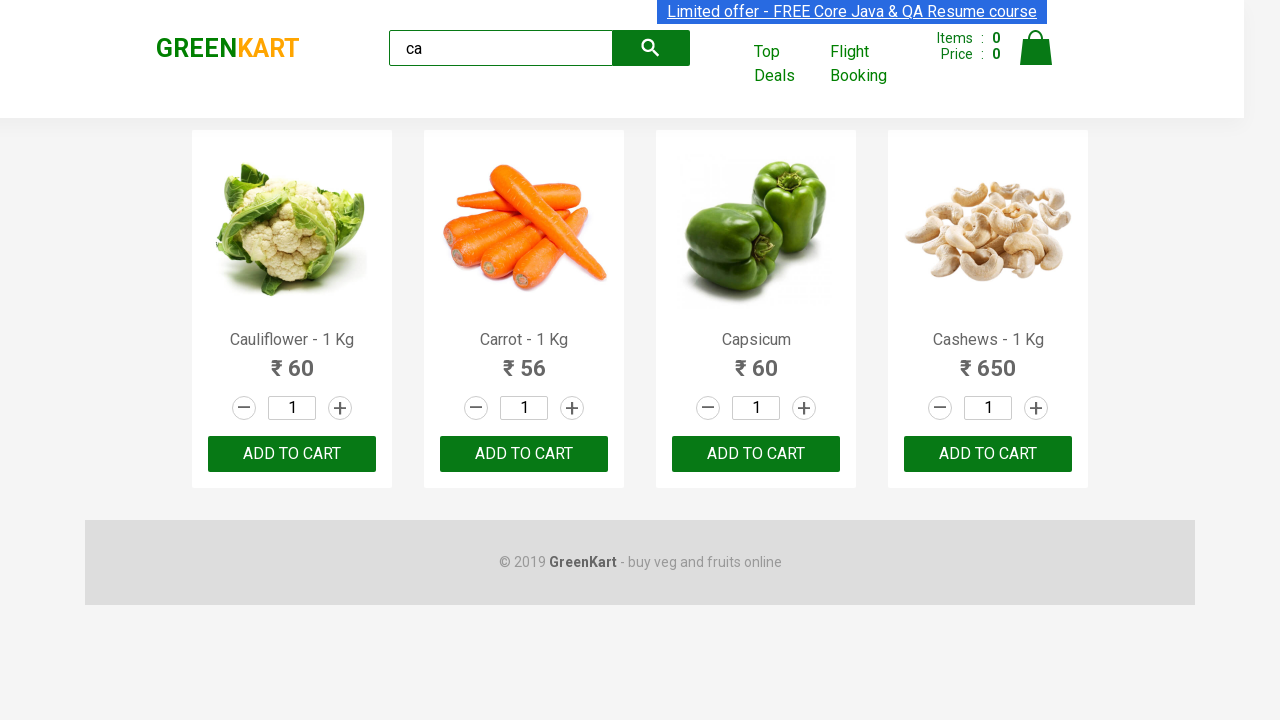

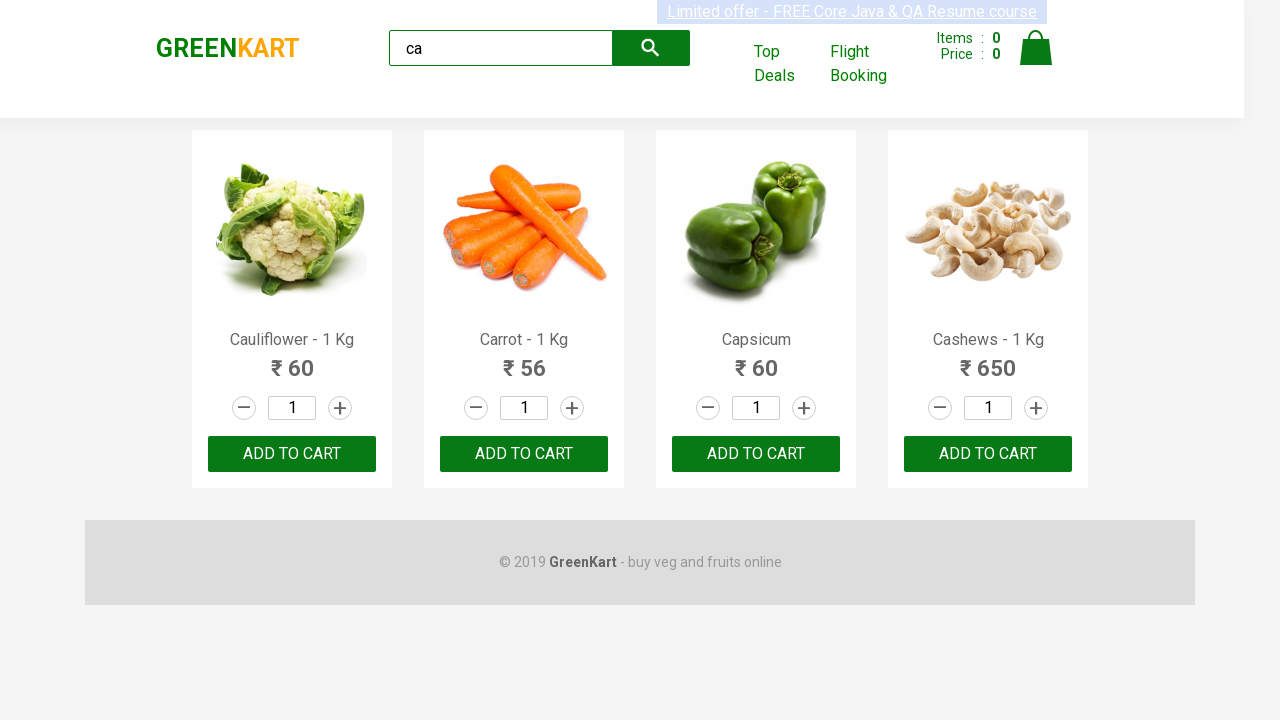